Tests selection behavior of radio buttons and checkboxes by clicking them and verifying their selected state.

Starting URL: https://automationfc.github.io/basic-form/index.html

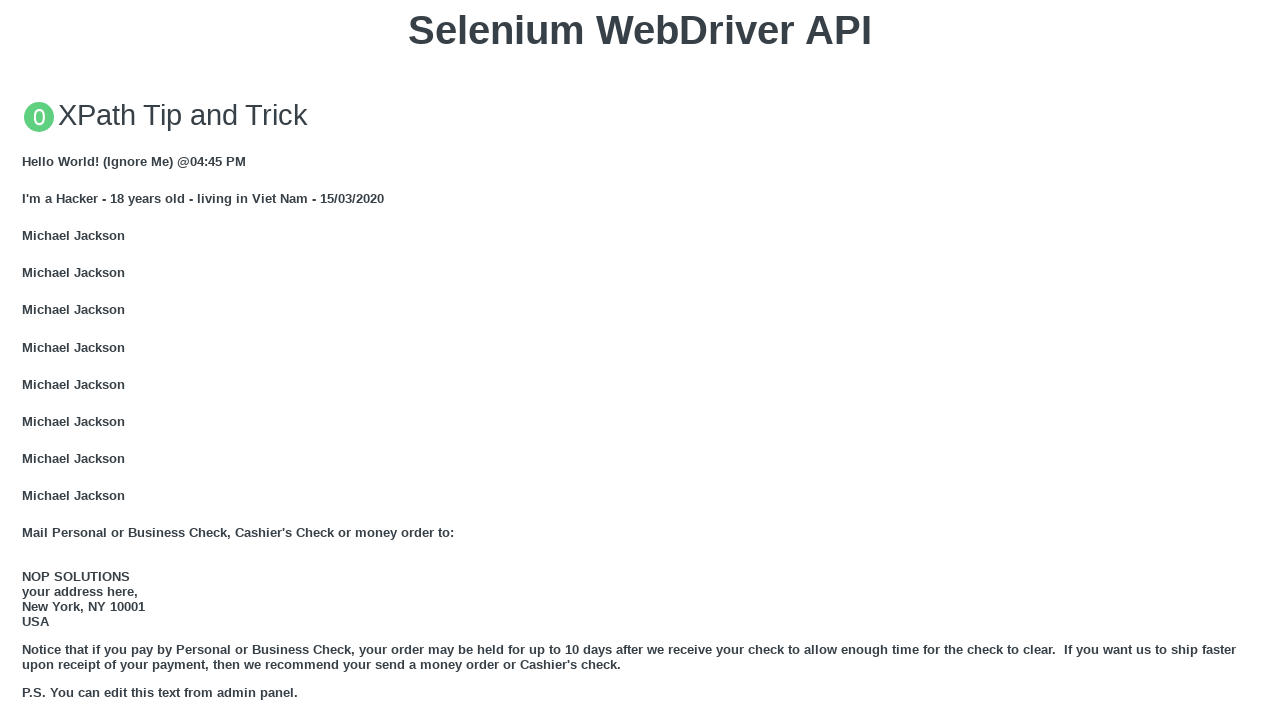

Clicked under_18 radio button at (28, 360) on input#under_18
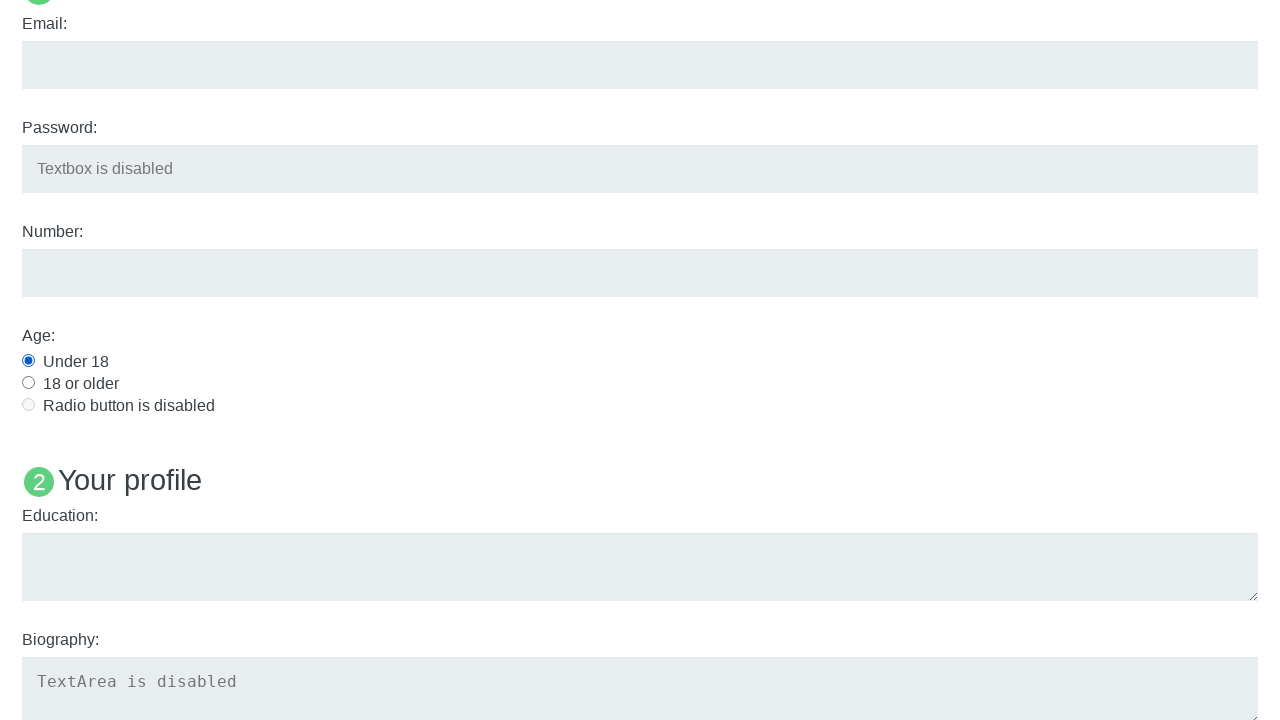

Verified under_18 radio button is selected
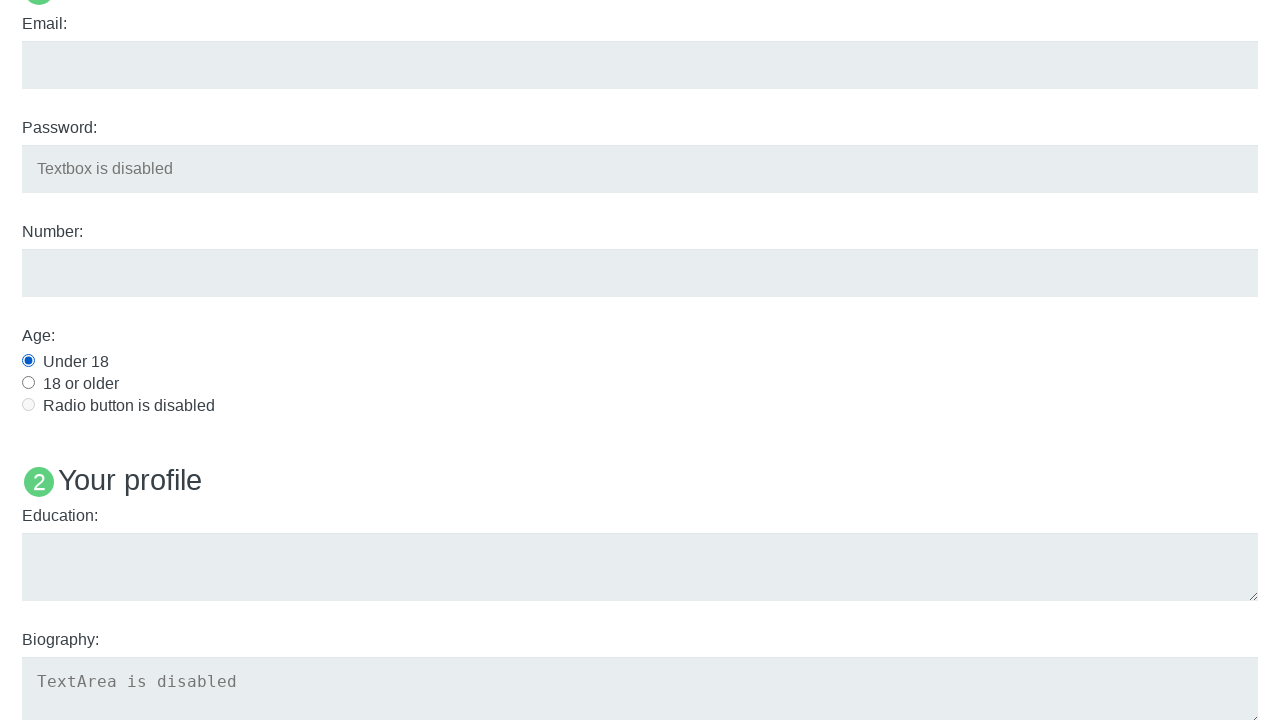

Clicked java checkbox at (28, 361) on input#java
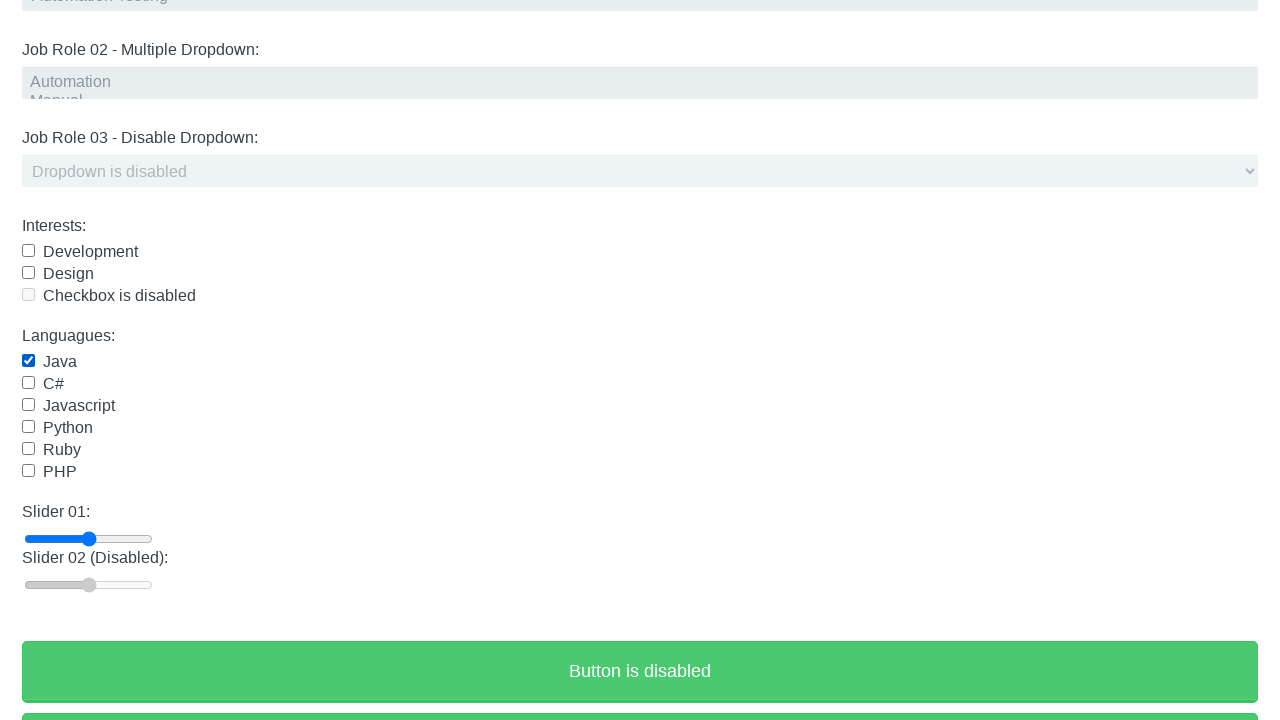

Verified java checkbox is selected
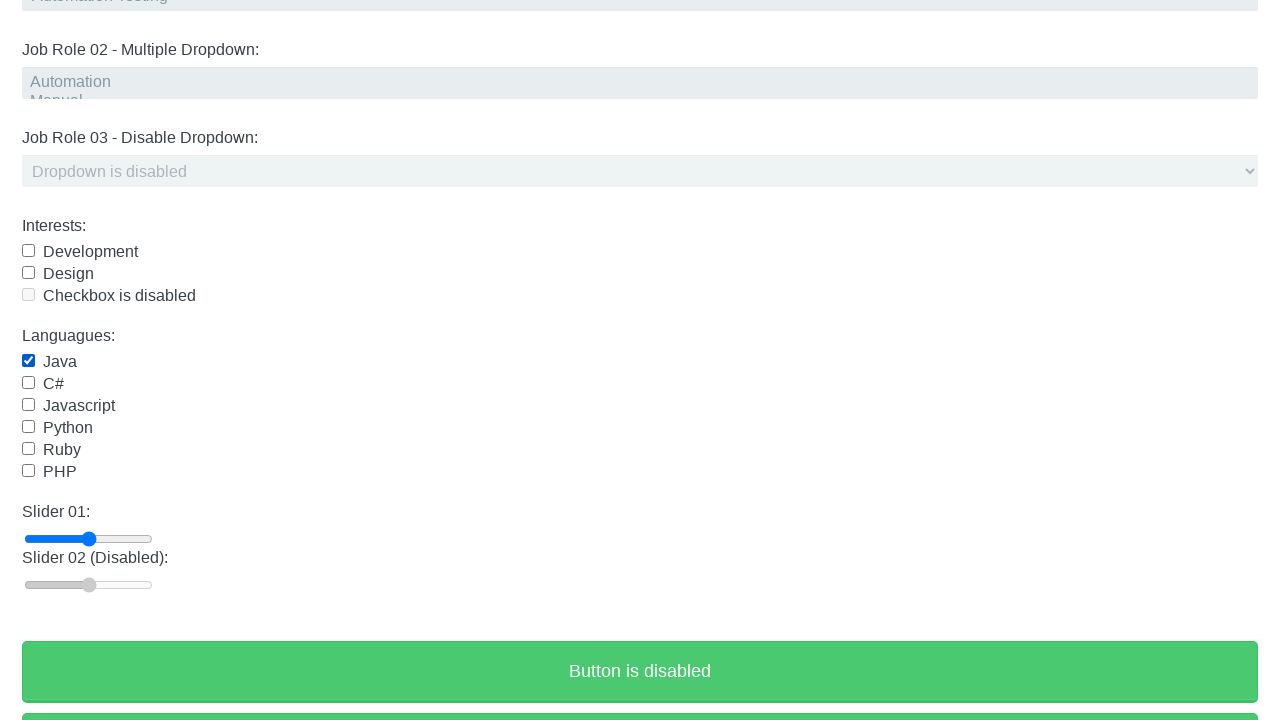

Waited 3 seconds
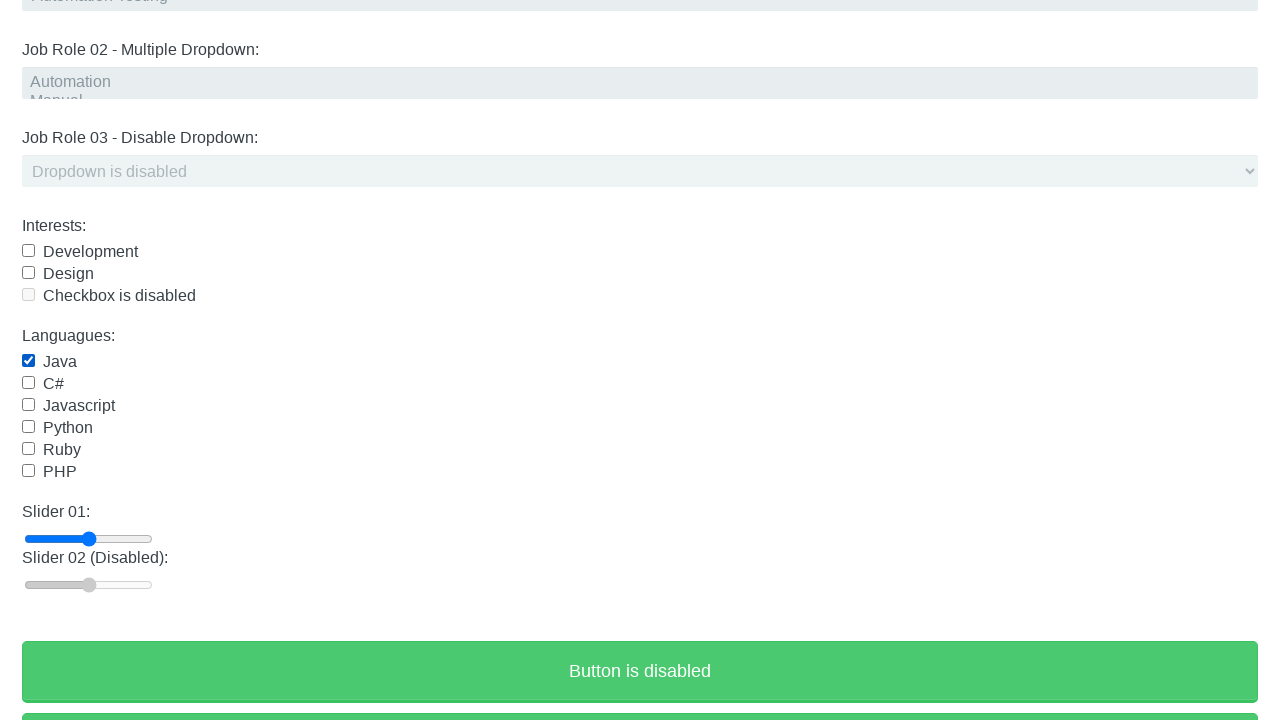

Clicked java checkbox again to deselect at (28, 361) on input#java
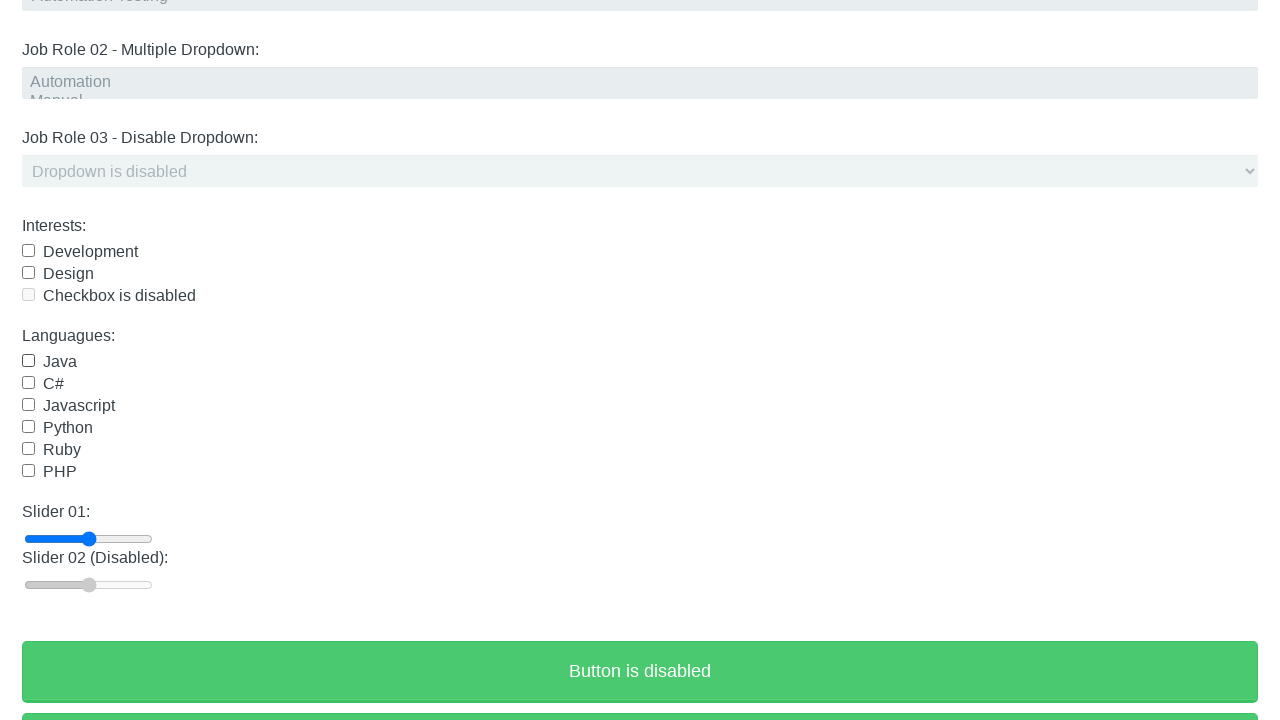

Verified under_18 radio button is still selected
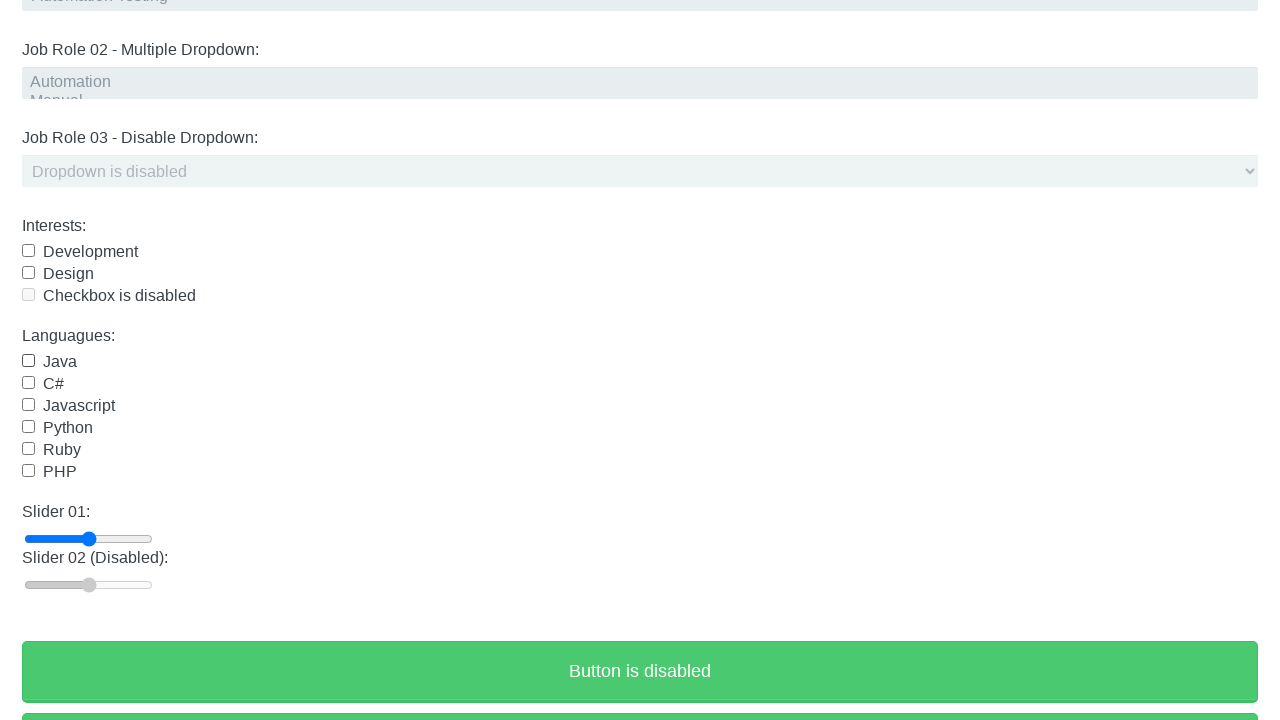

Verified java checkbox is deselected
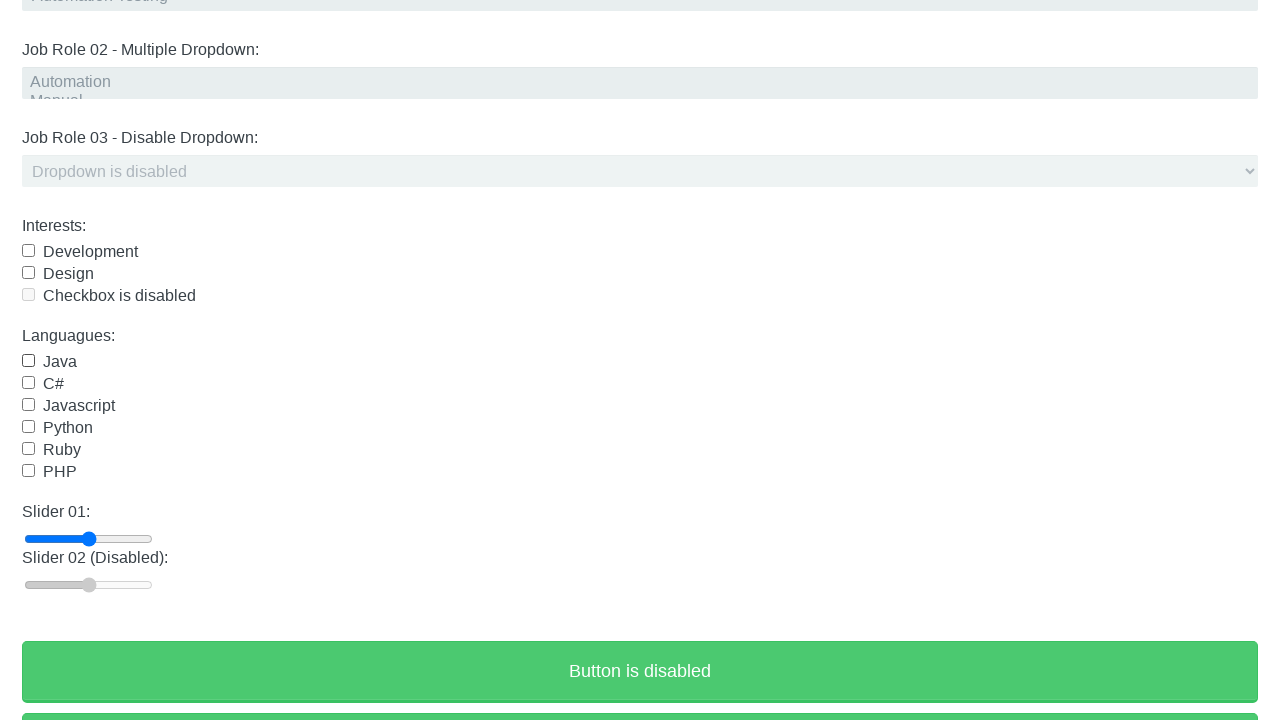

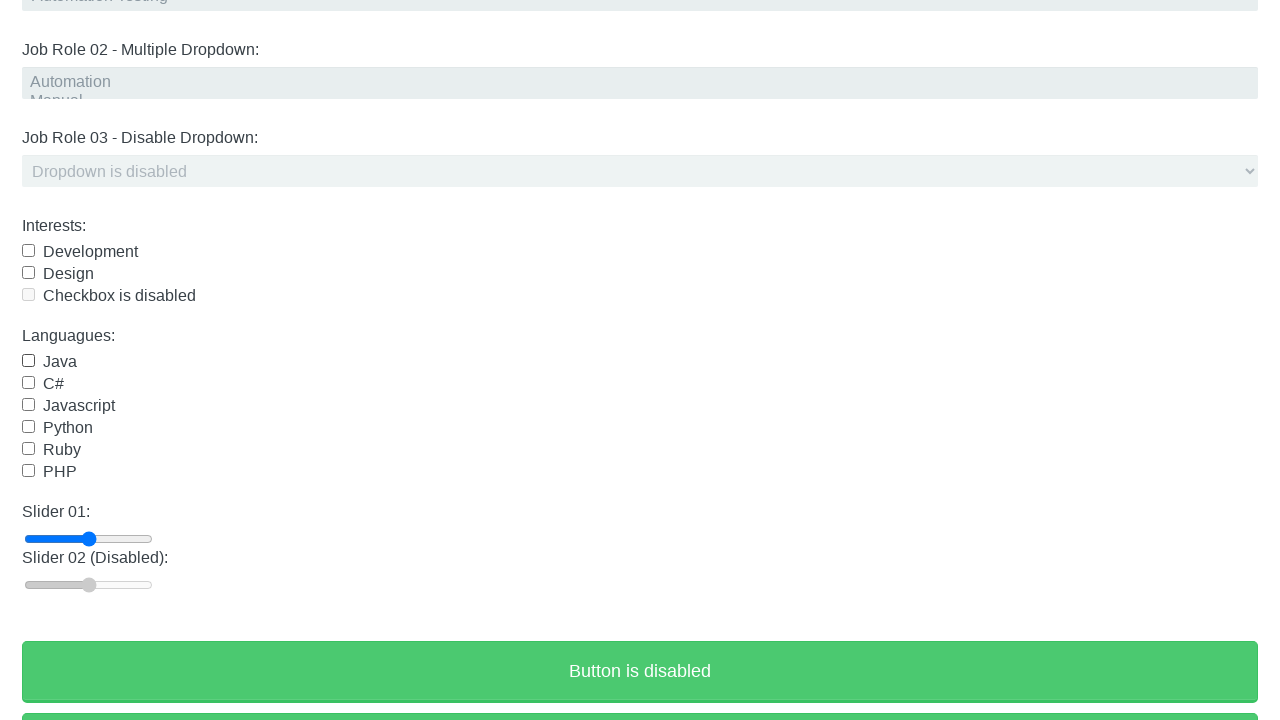